Navigates to a cryptocurrency page on CoinMarketCap and verifies that the price element is present and accessible

Starting URL: https://coinmarketcap.com/currencies/bitcoin/

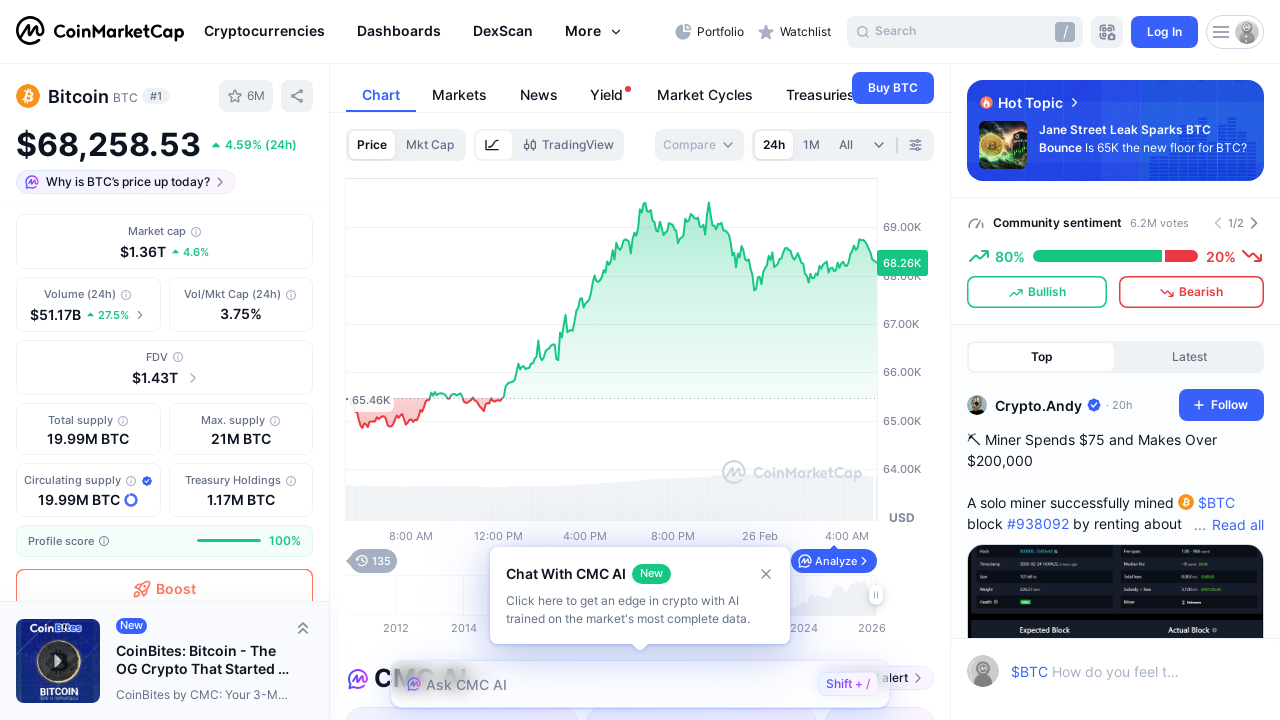

Waited for price element to load on CoinMarketCap Bitcoin page
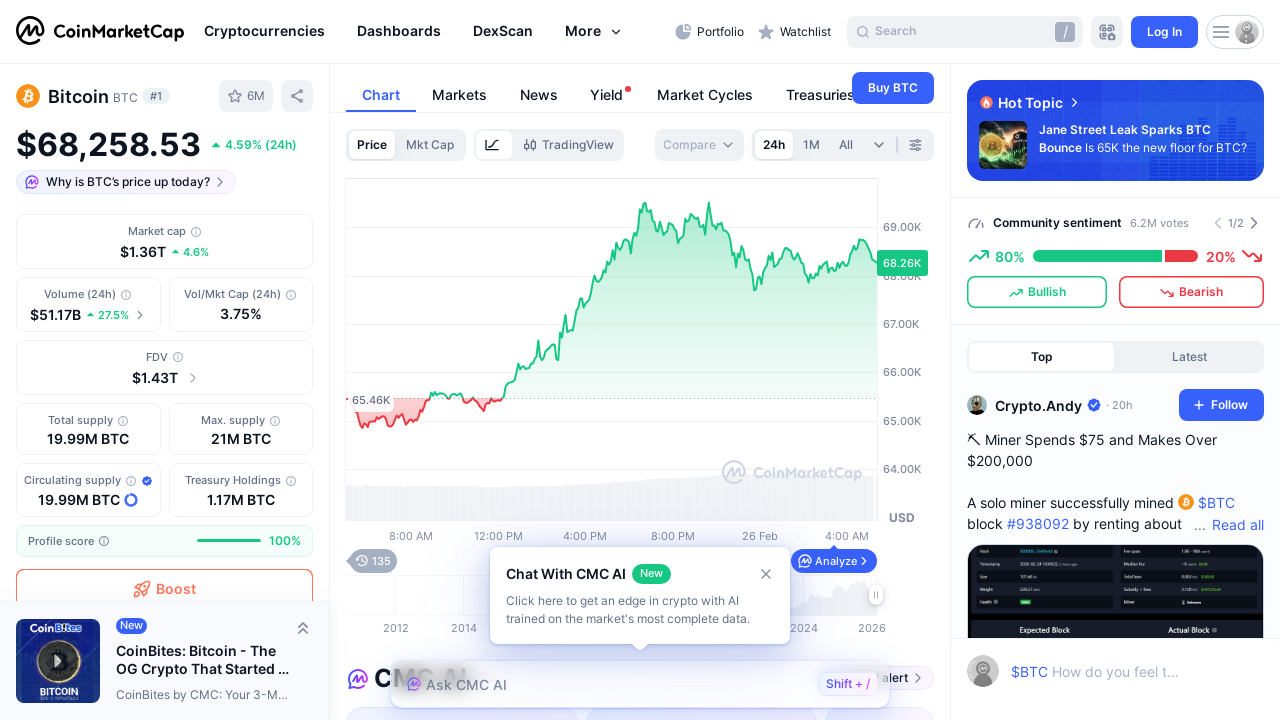

Verified that price element is present
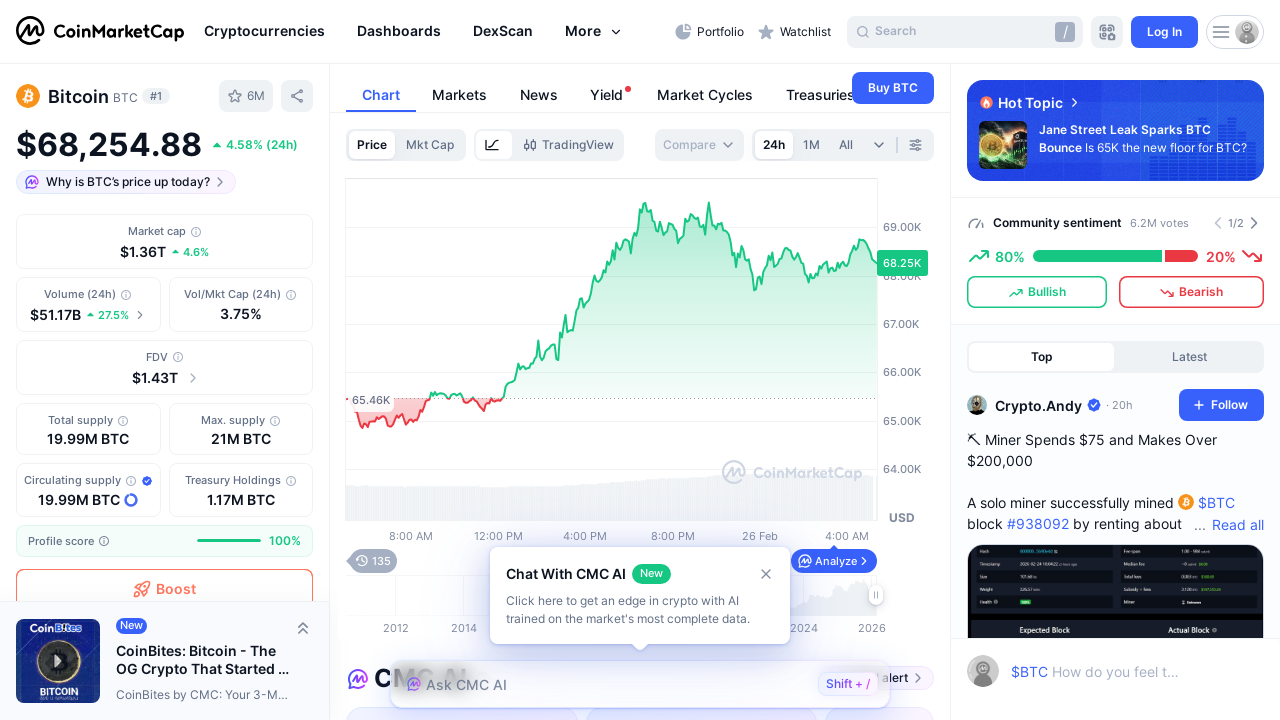

Retrieved text content from price element
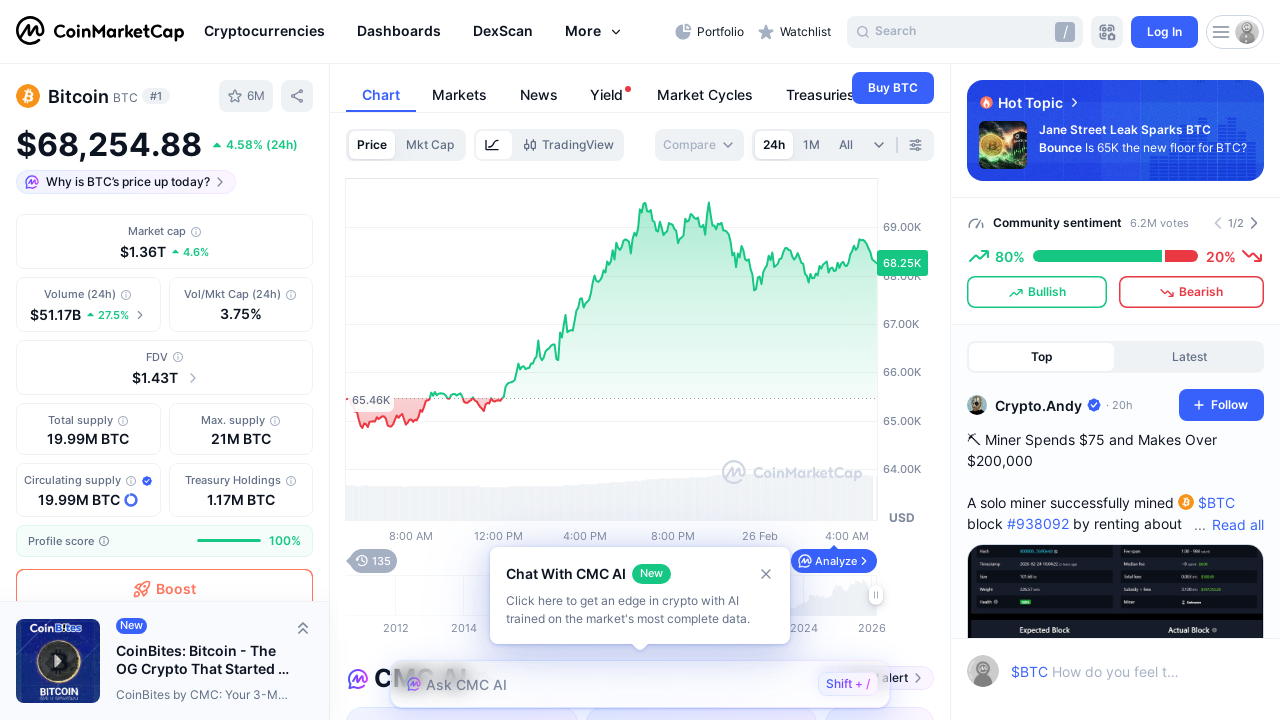

Verified that price element contains non-empty text
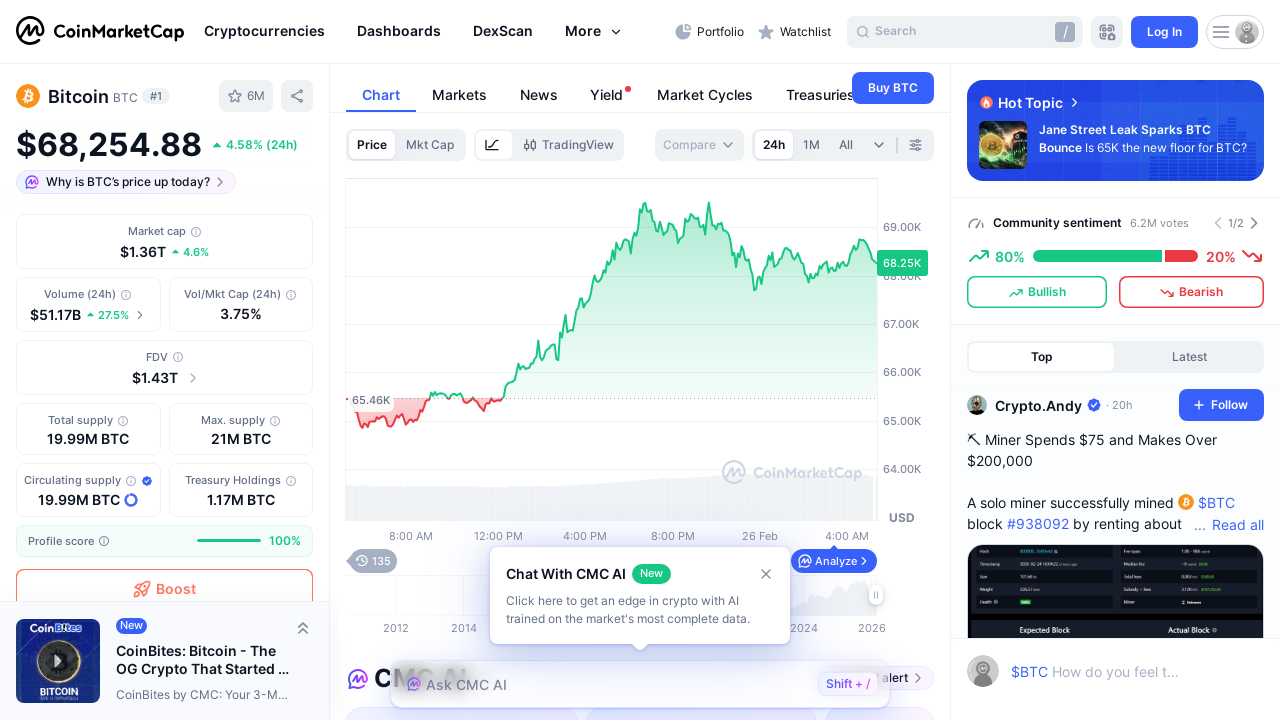

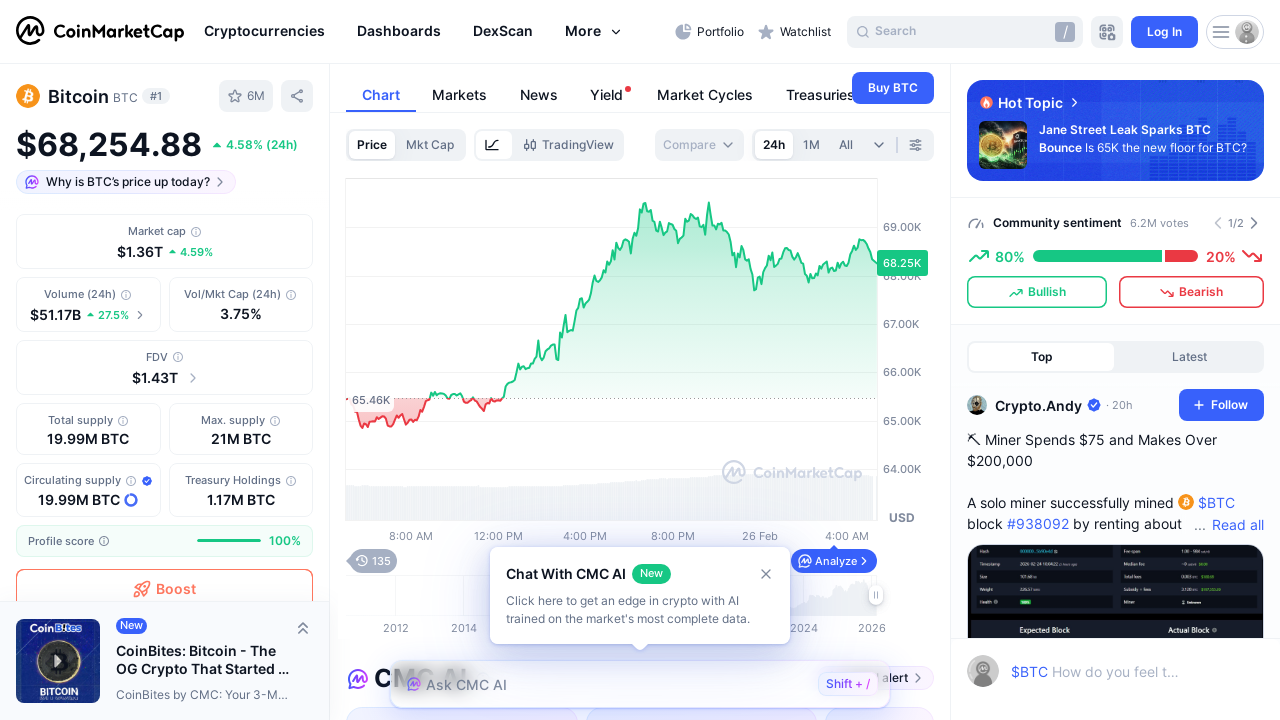